Tests alert dialog handling by clicking a button that triggers an alert and then dismissing it.

Starting URL: https://nlilaramani.github.io/frame.html

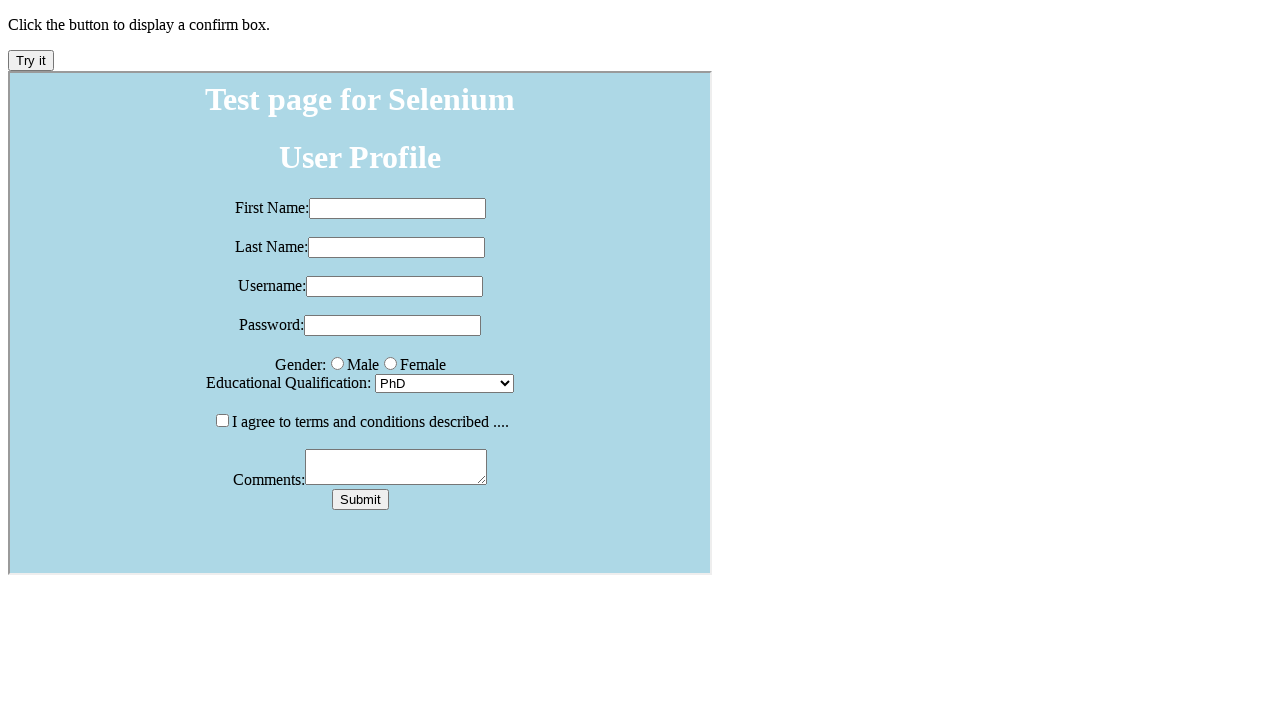

Navigated to alert test page
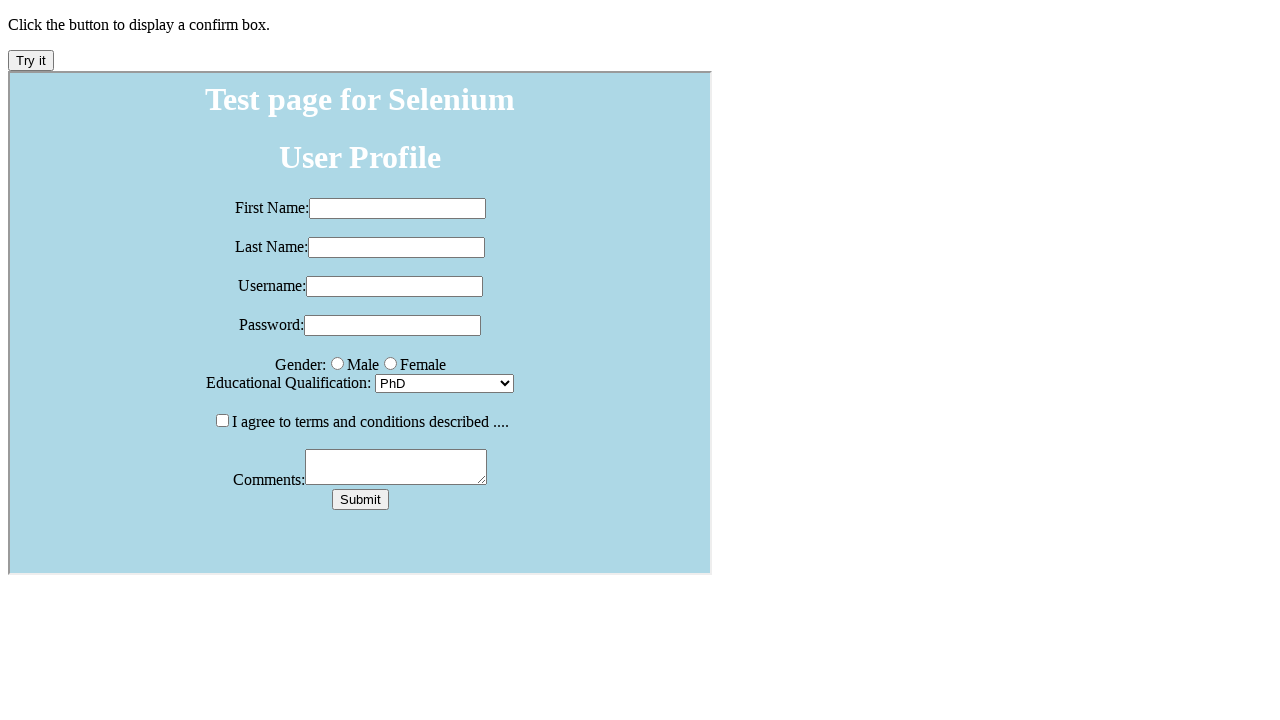

Set up dialog handler to dismiss alerts
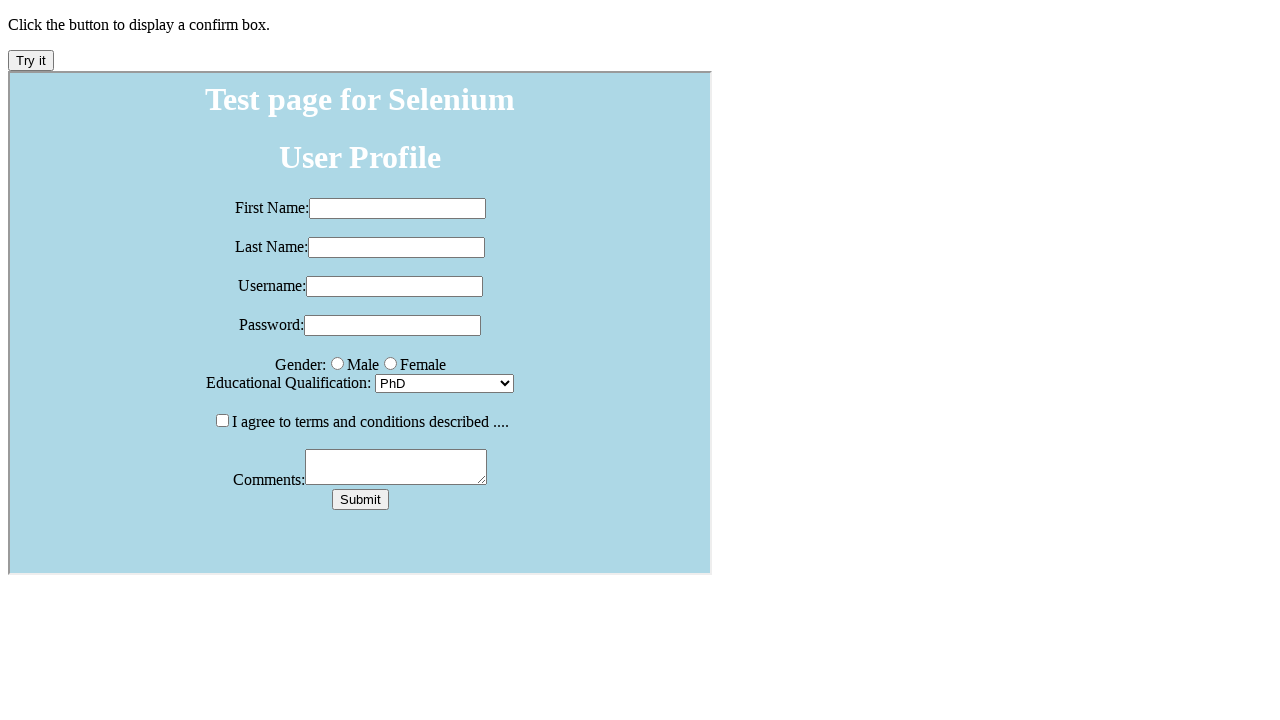

Clicked button to trigger alert dialog at (31, 60) on button
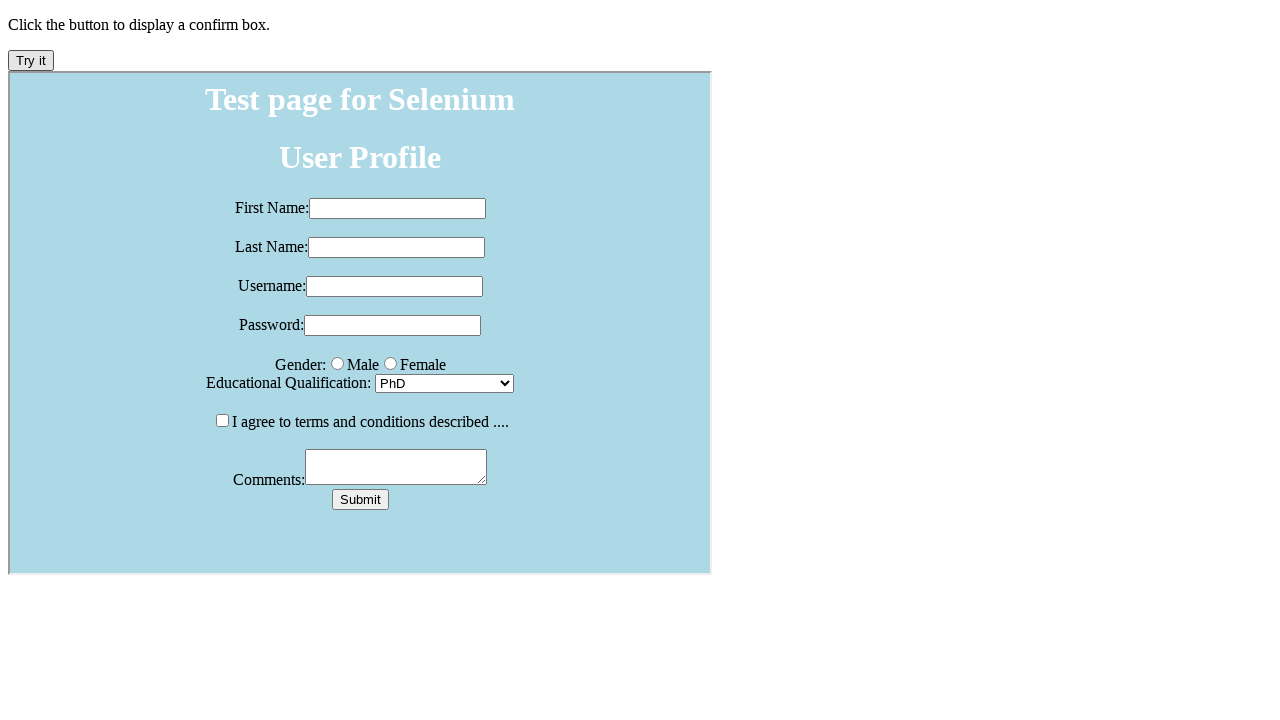

Alert dialog was dismissed and handler completed
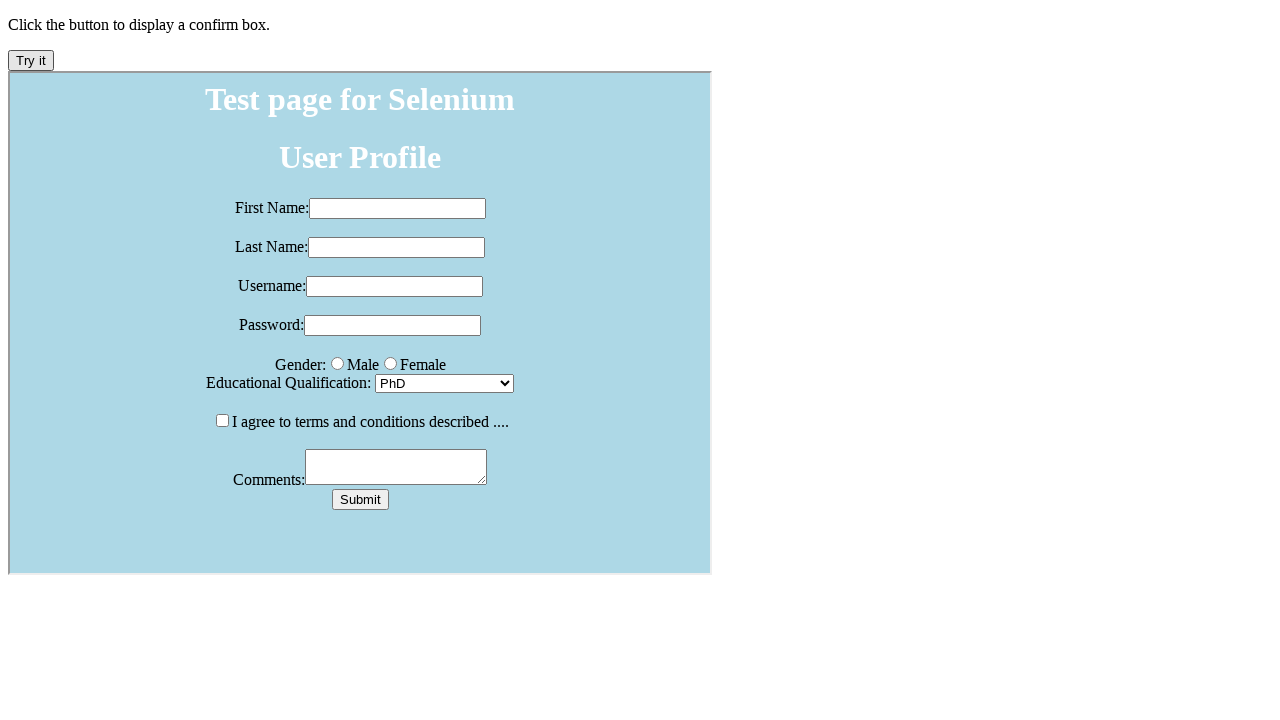

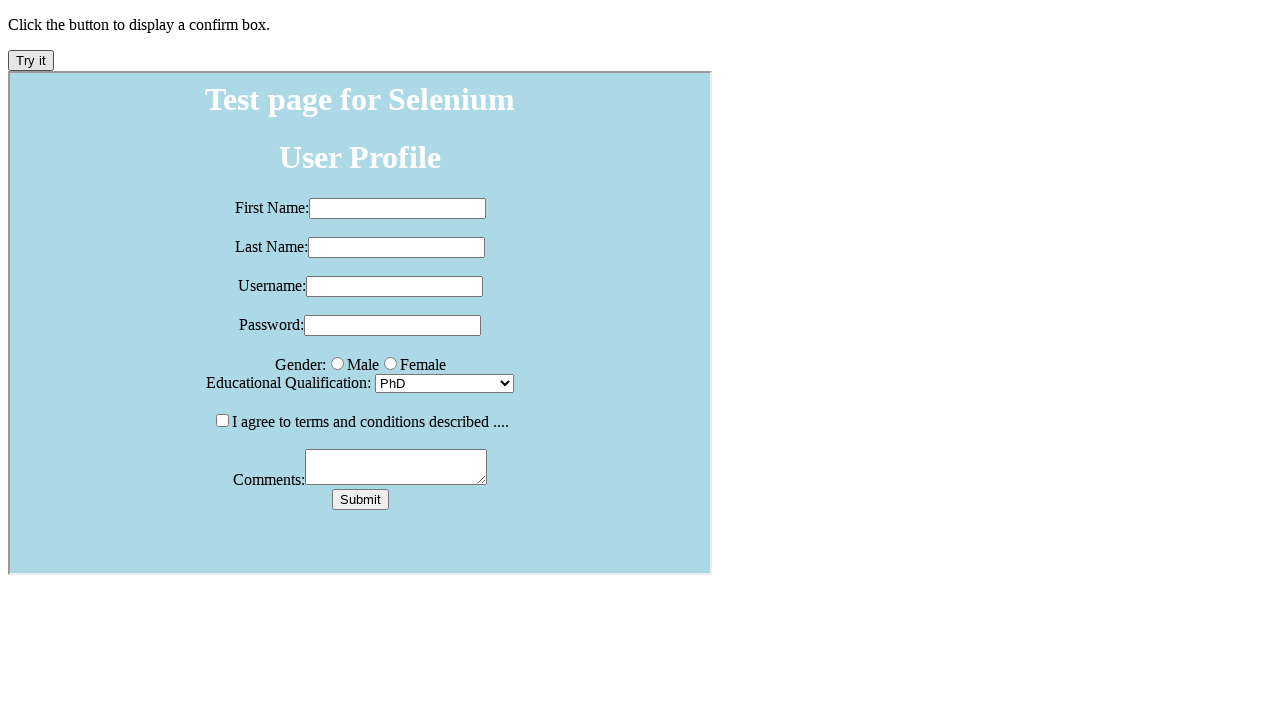